Tests implicit waiting for a dynamically added element after clicking the adder button

Starting URL: https://www.selenium.dev/selenium/web/dynamic.html

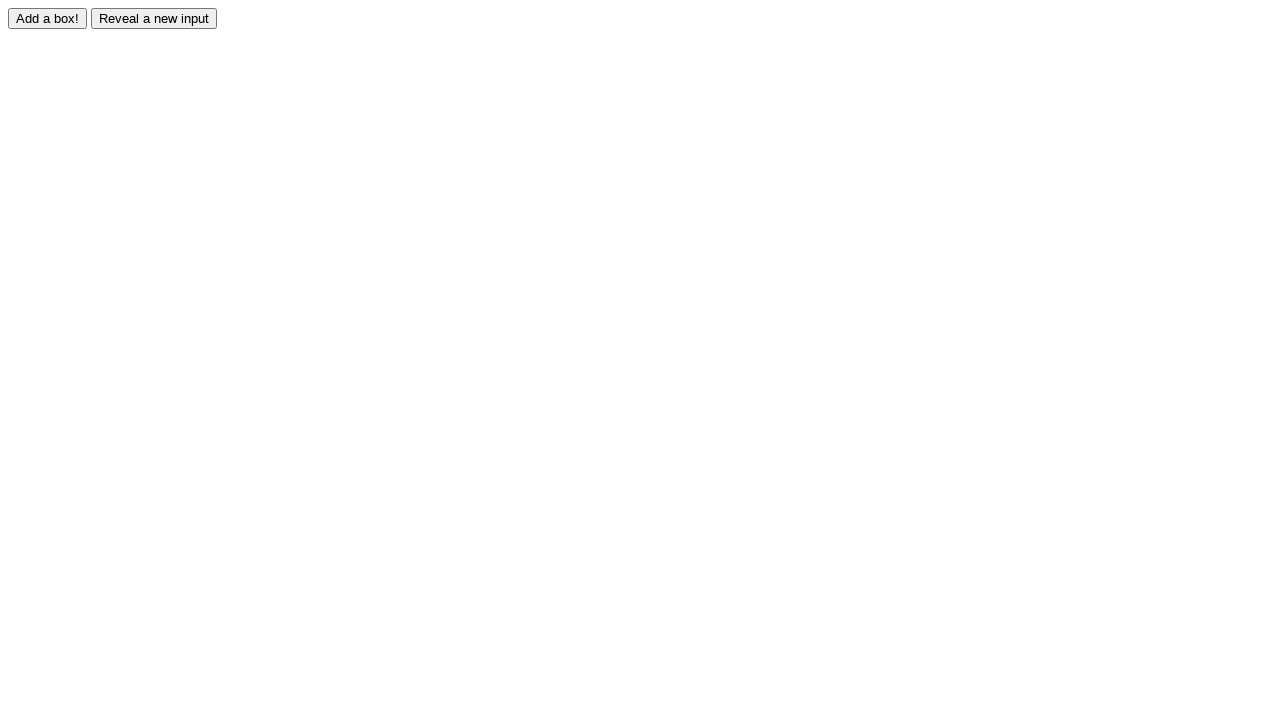

Clicked the adder button to trigger dynamic element creation at (48, 18) on #adder
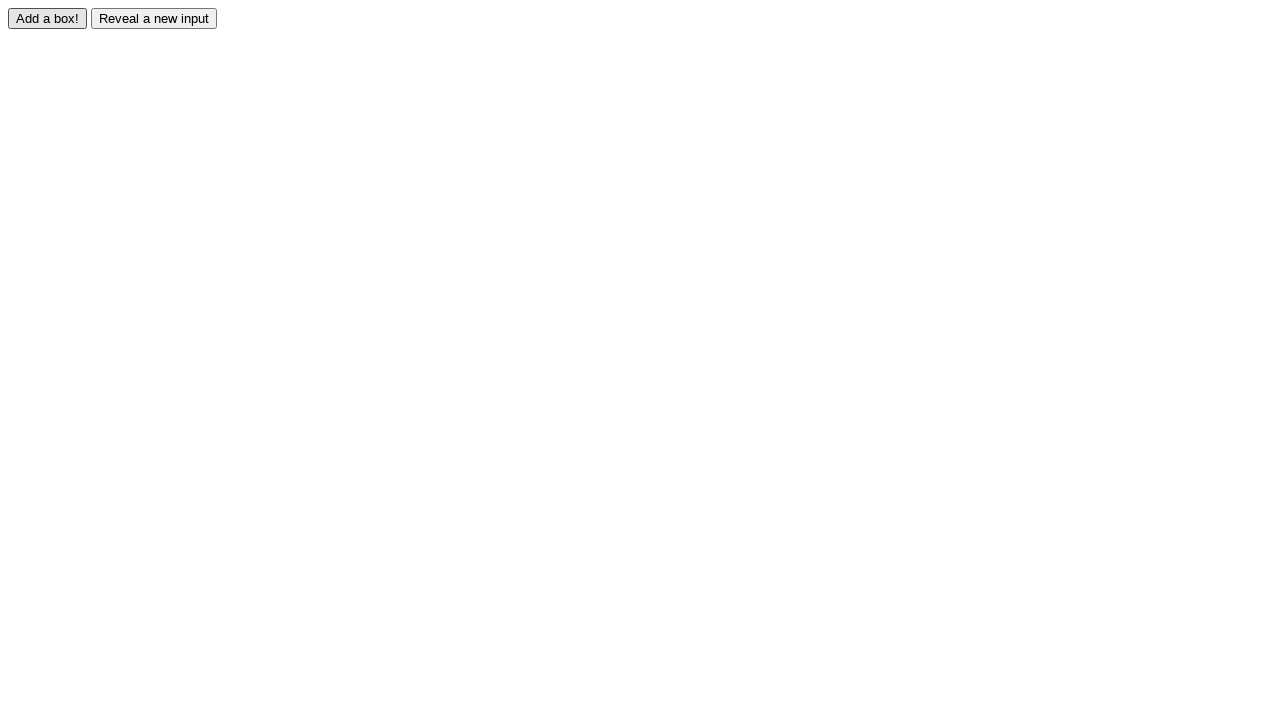

Waited for dynamically added box element #box0 to appear
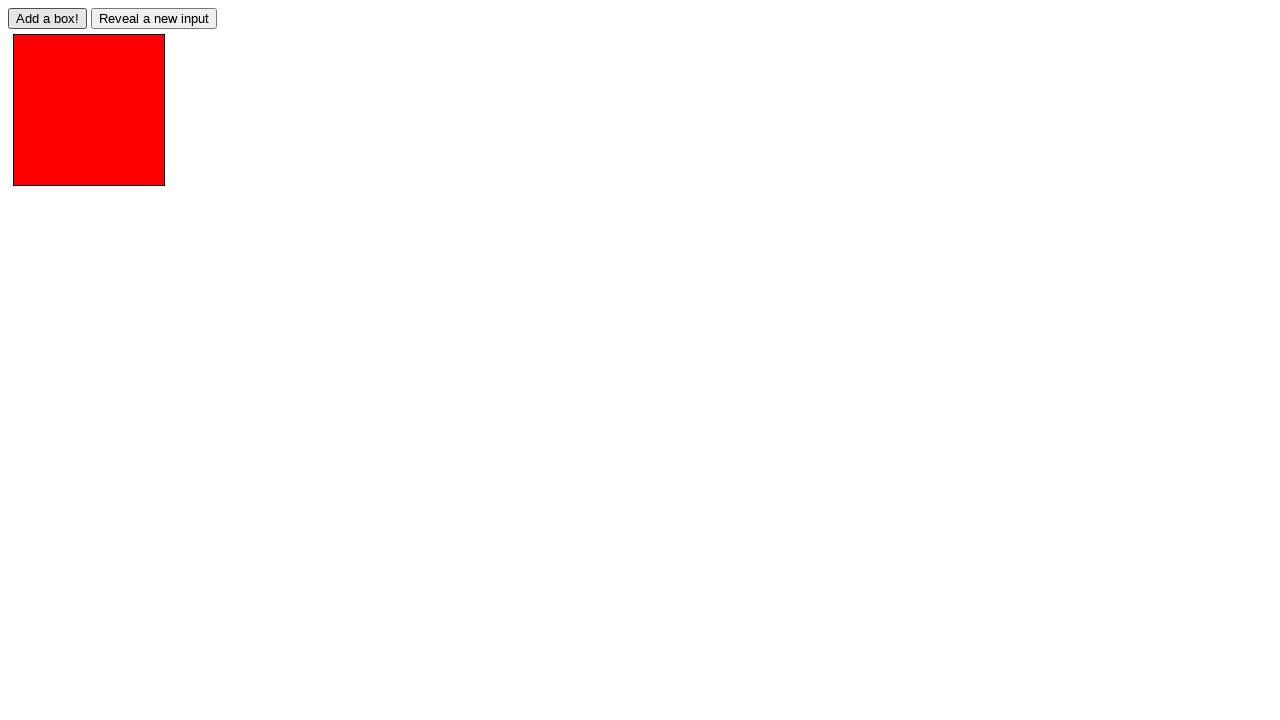

Located the dynamically added box element
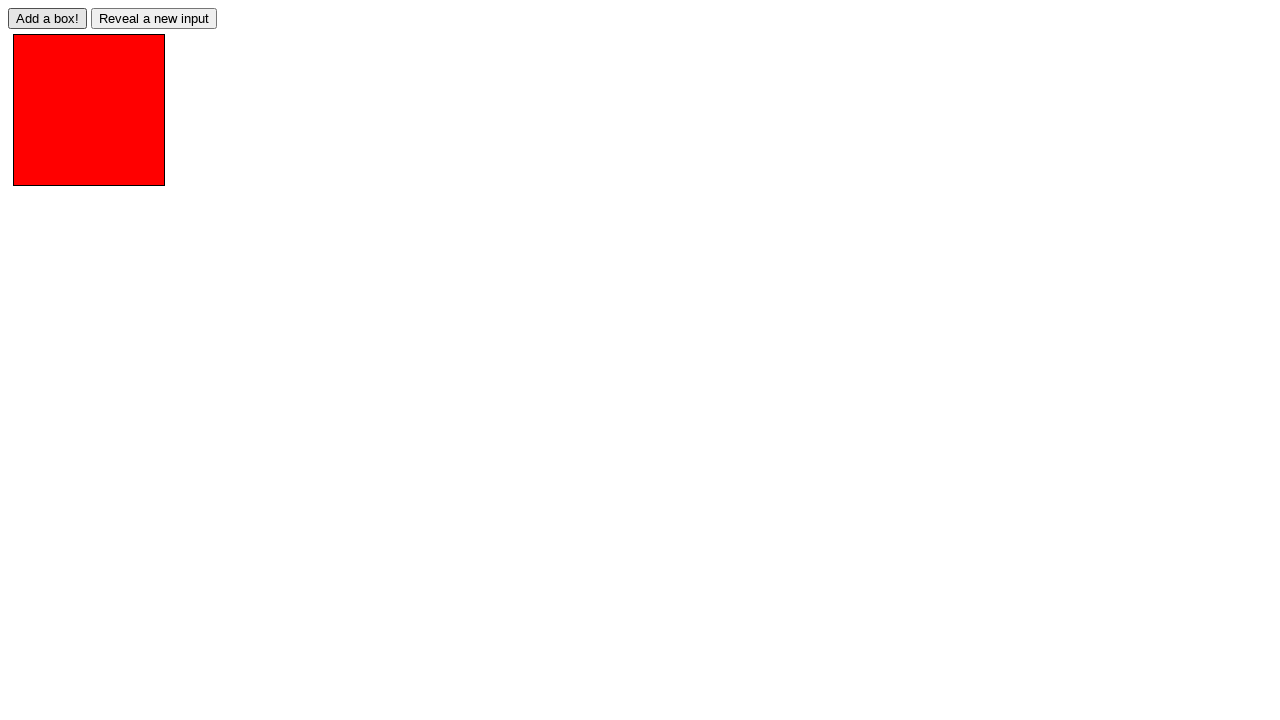

Verified that the dynamically added box has the 'redbox' class
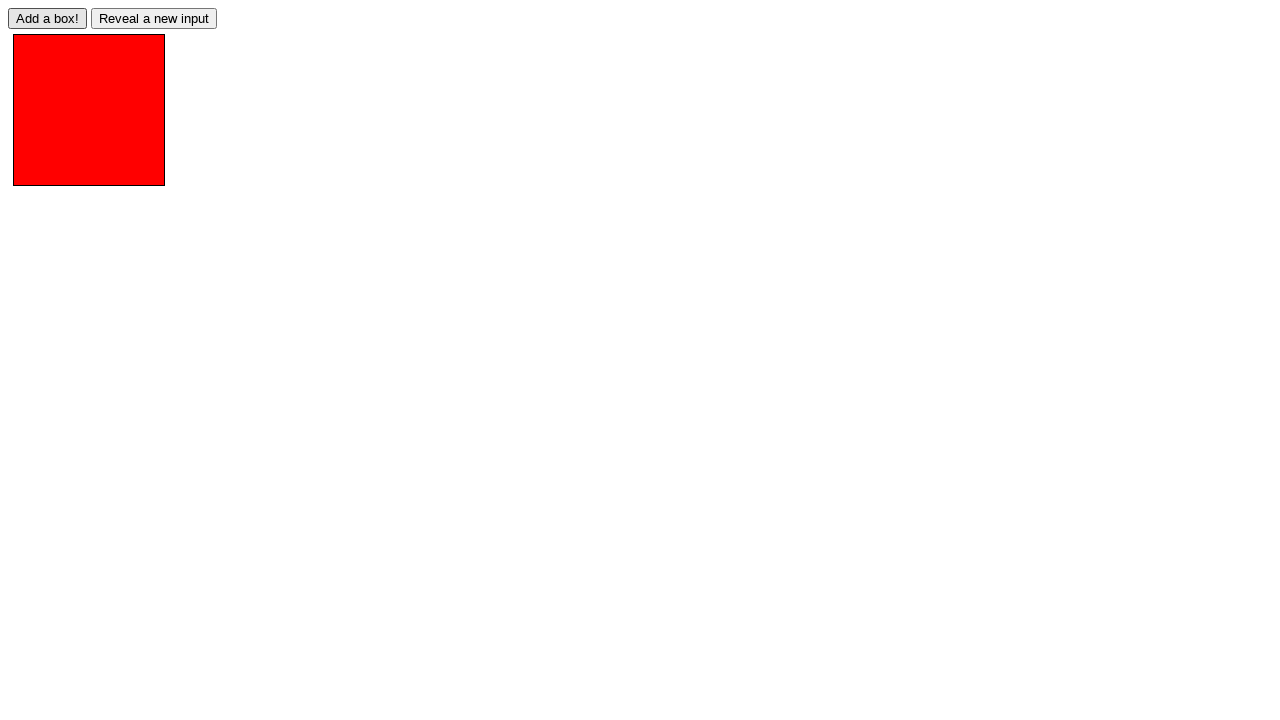

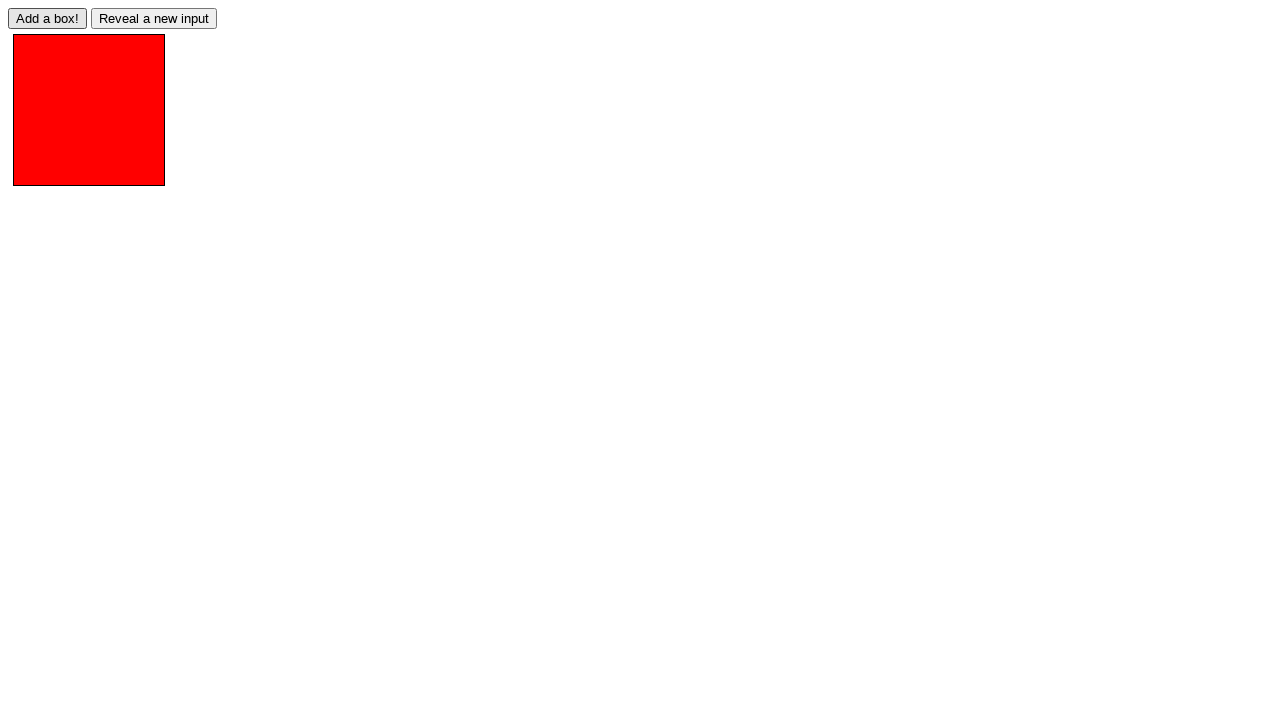